Tests input field functionality on a training ground page by typing text into an input field and verifying the entered value matches the expected text.

Starting URL: https://techstepacademy.com/training-ground/

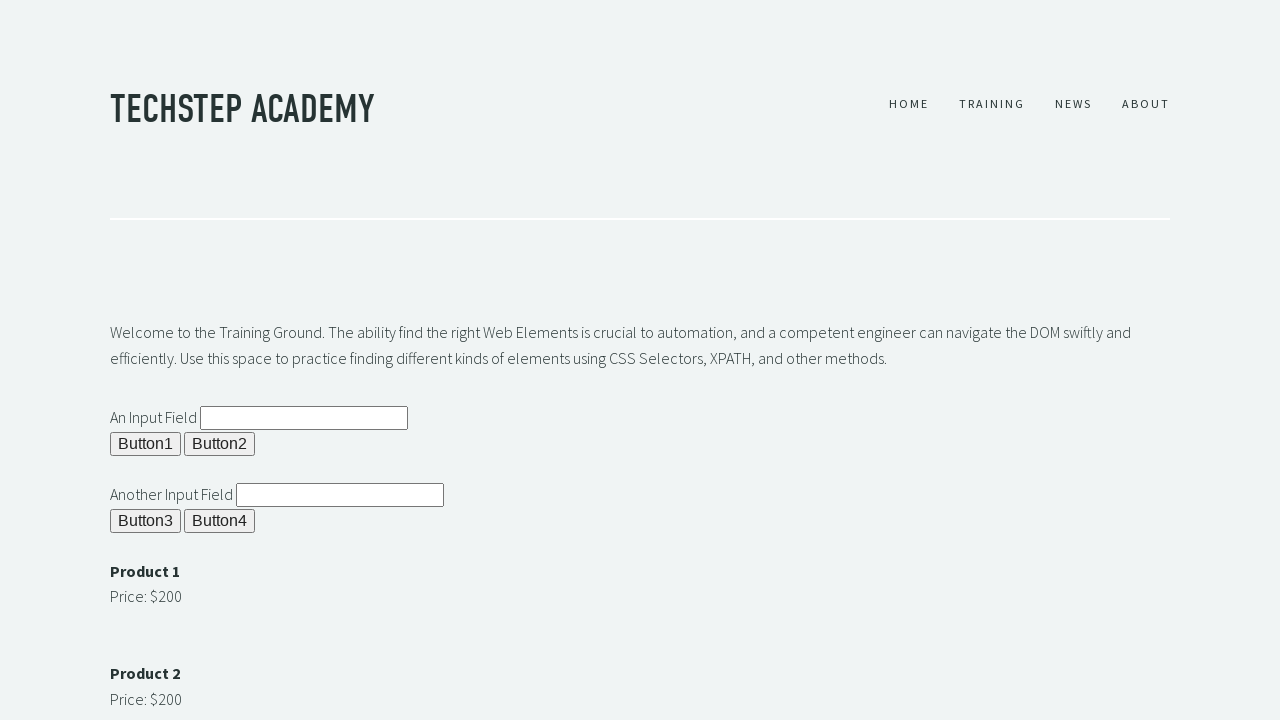

Cleared the input field on #ipt1
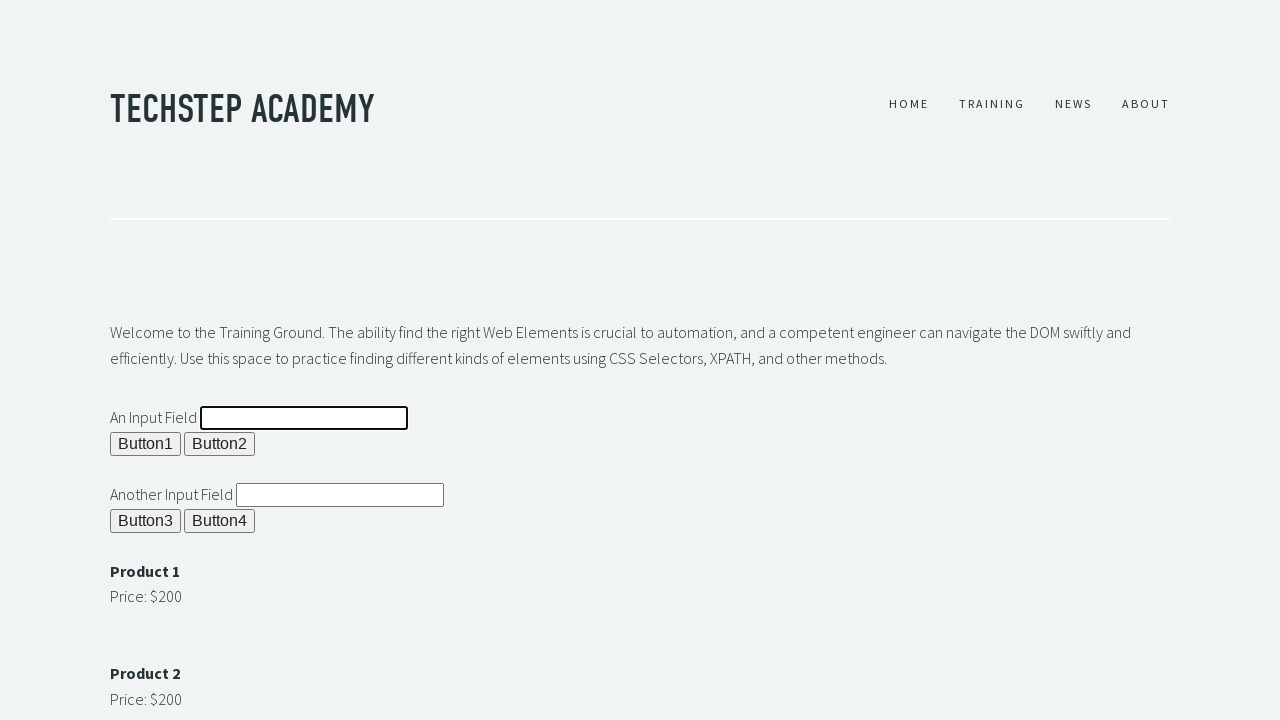

Filled input field with 'it worked!' on #ipt1
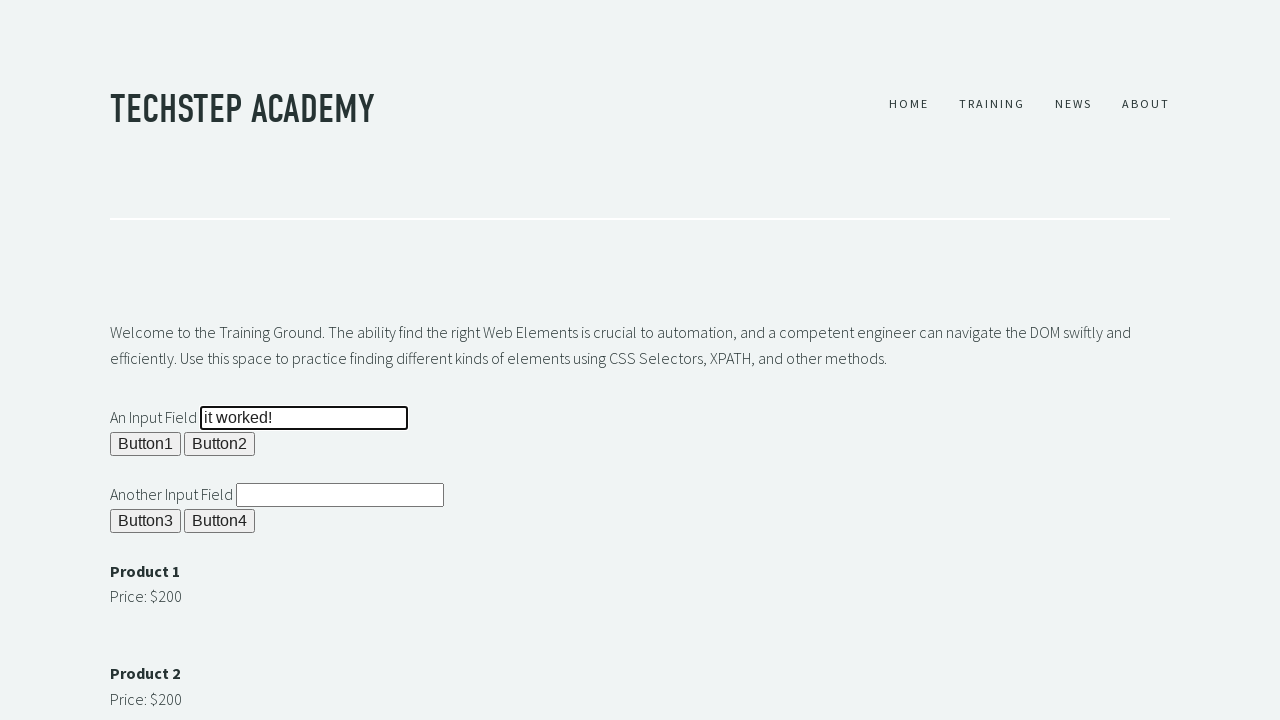

Retrieved input field value
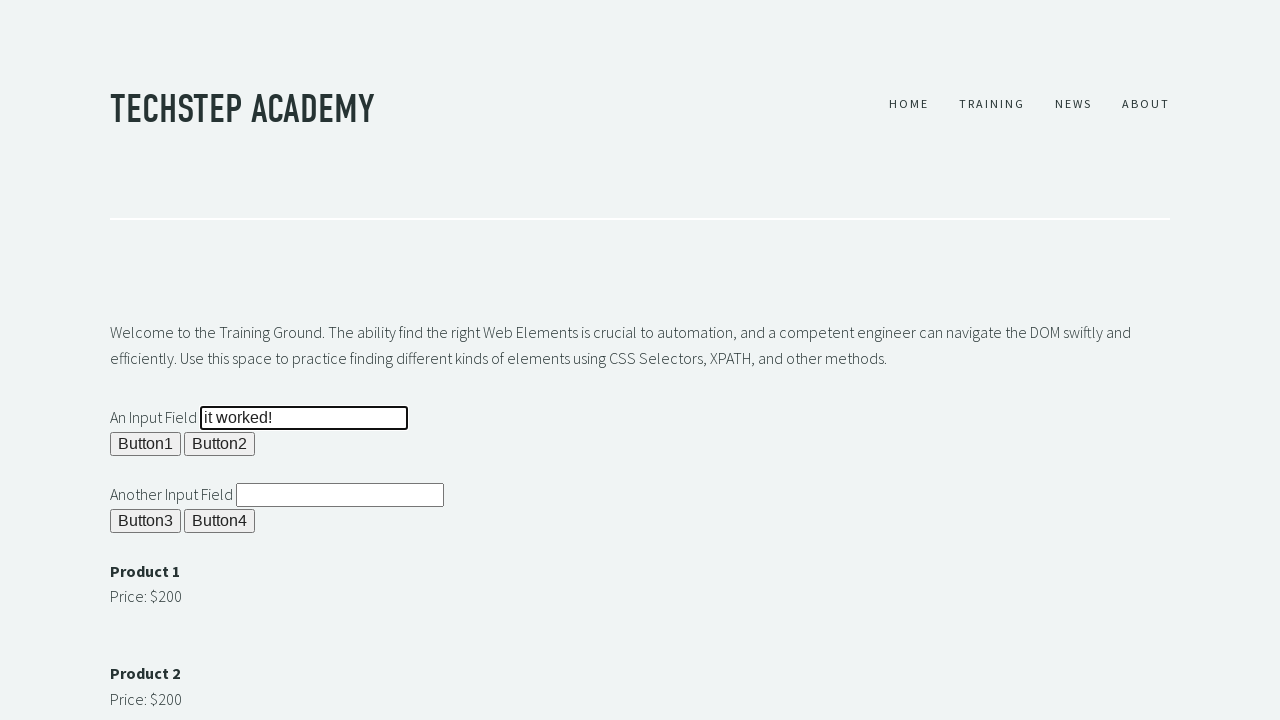

Verified input value matches expected text 'it worked!'
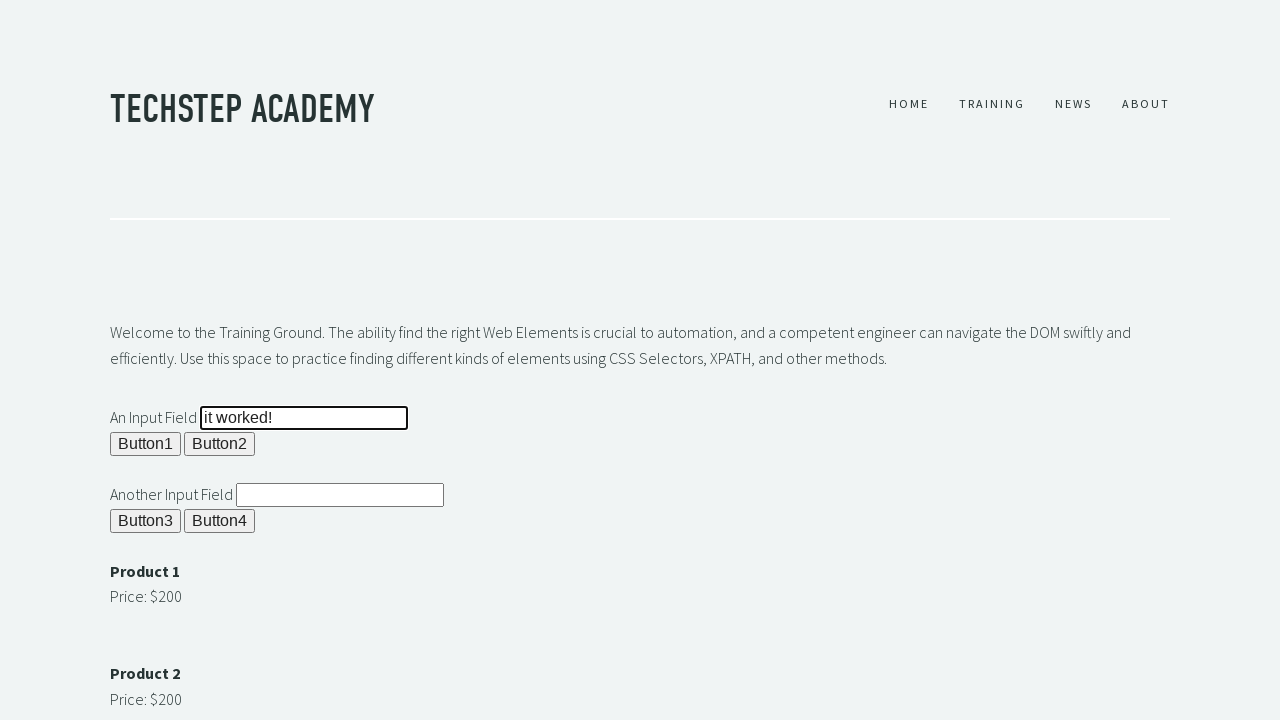

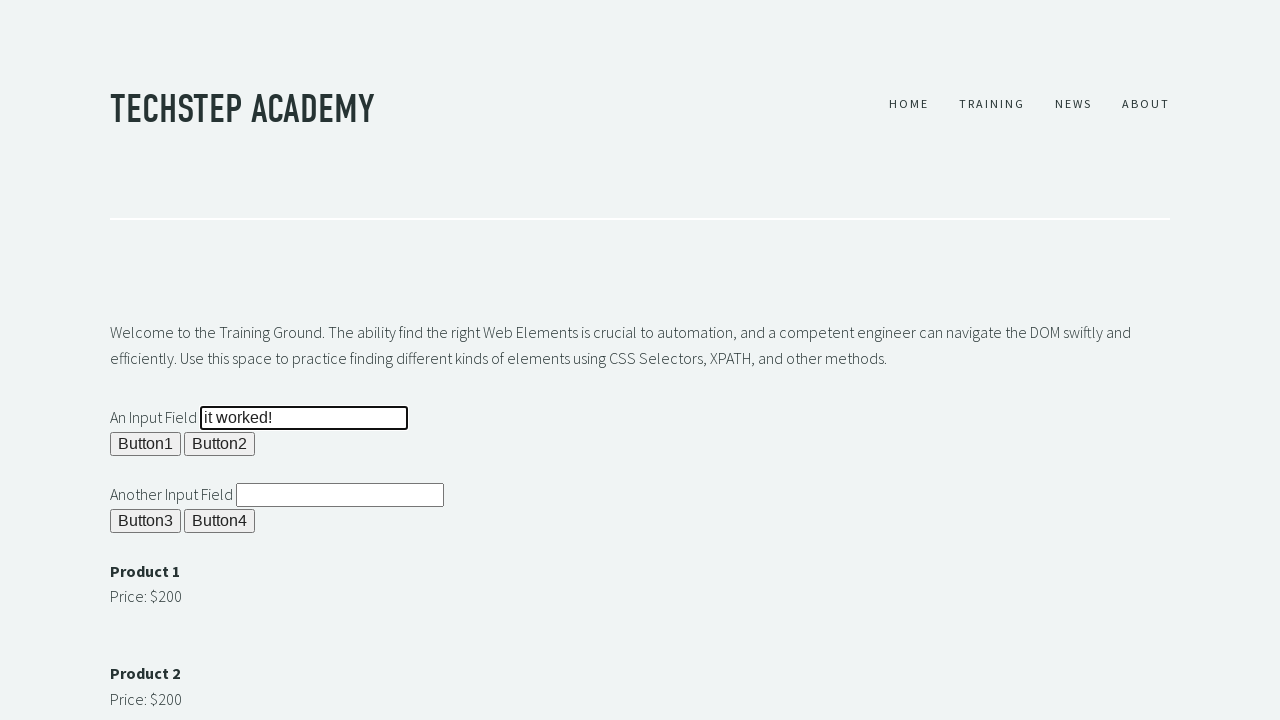